Tests the add/remove elements functionality by clicking the "Add Element" button 5 times to dynamically add delete buttons to the page, then verifies the added elements are present.

Starting URL: http://the-internet.herokuapp.com/add_remove_elements/

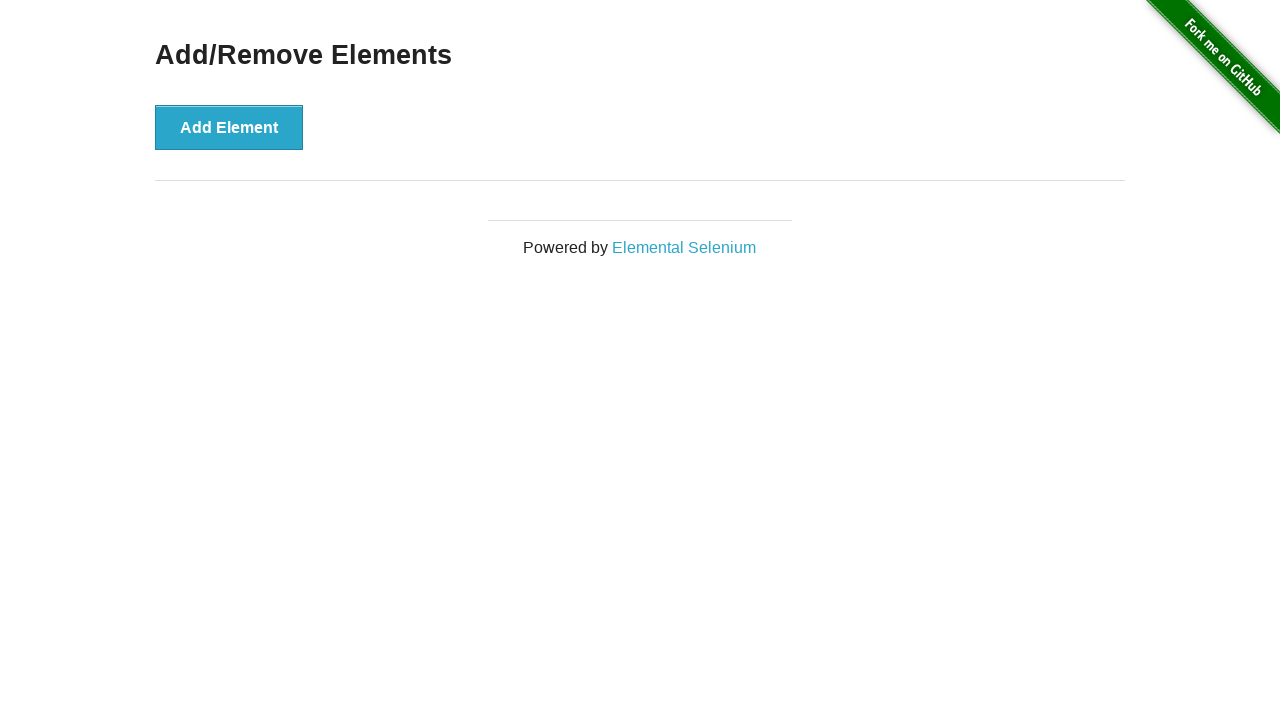

Clicked 'Add Element' button to dynamically add a delete button at (229, 127) on button >> internal:has-text="Add Element"i
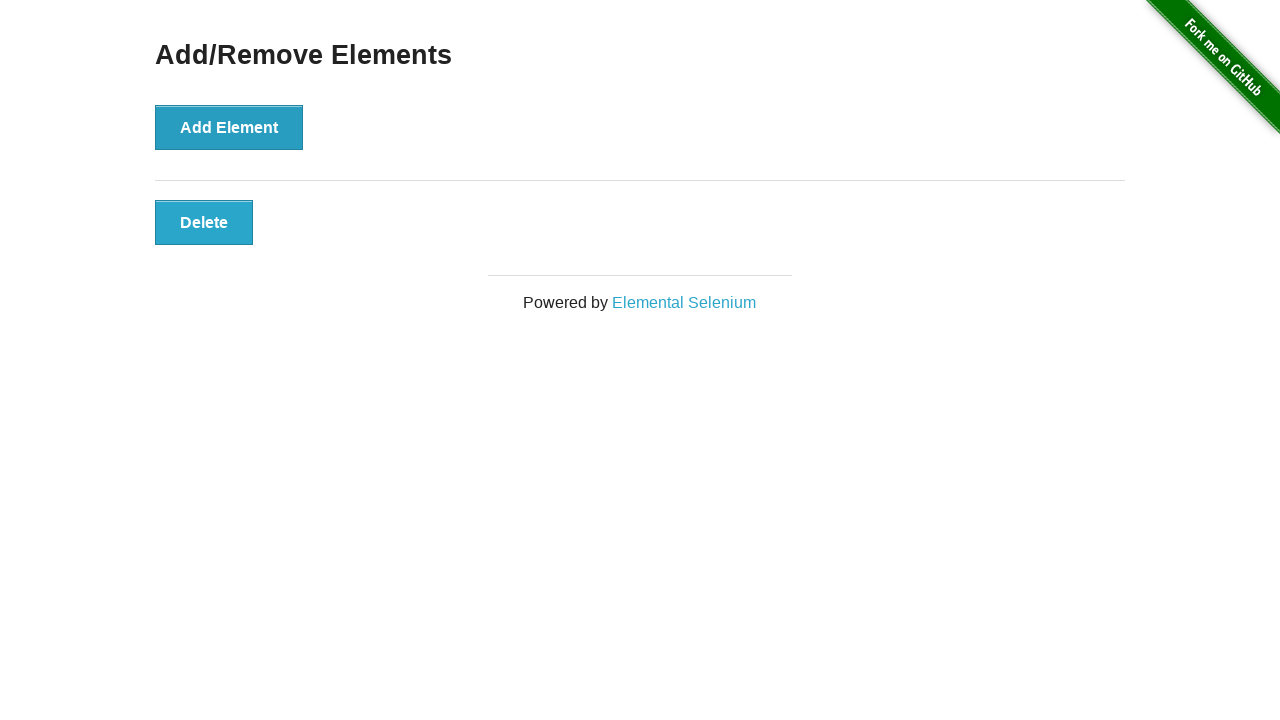

Clicked 'Add Element' button to dynamically add a delete button at (229, 127) on button >> internal:has-text="Add Element"i
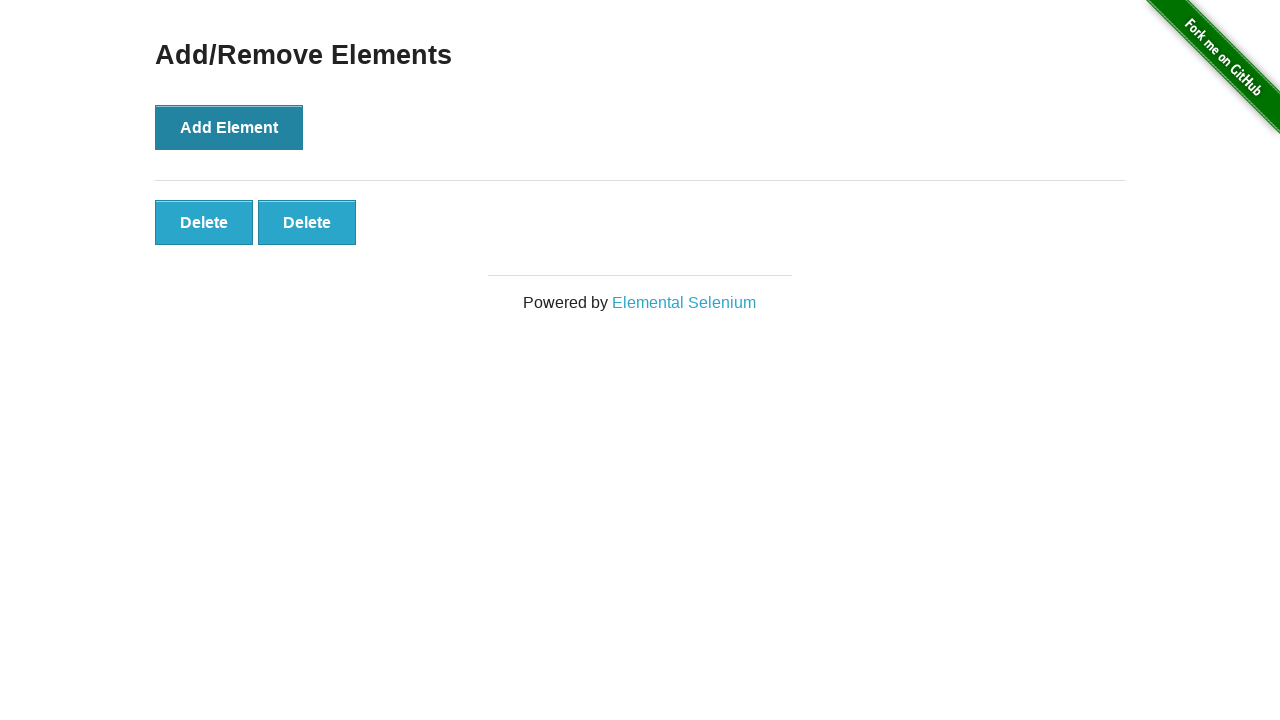

Clicked 'Add Element' button to dynamically add a delete button at (229, 127) on button >> internal:has-text="Add Element"i
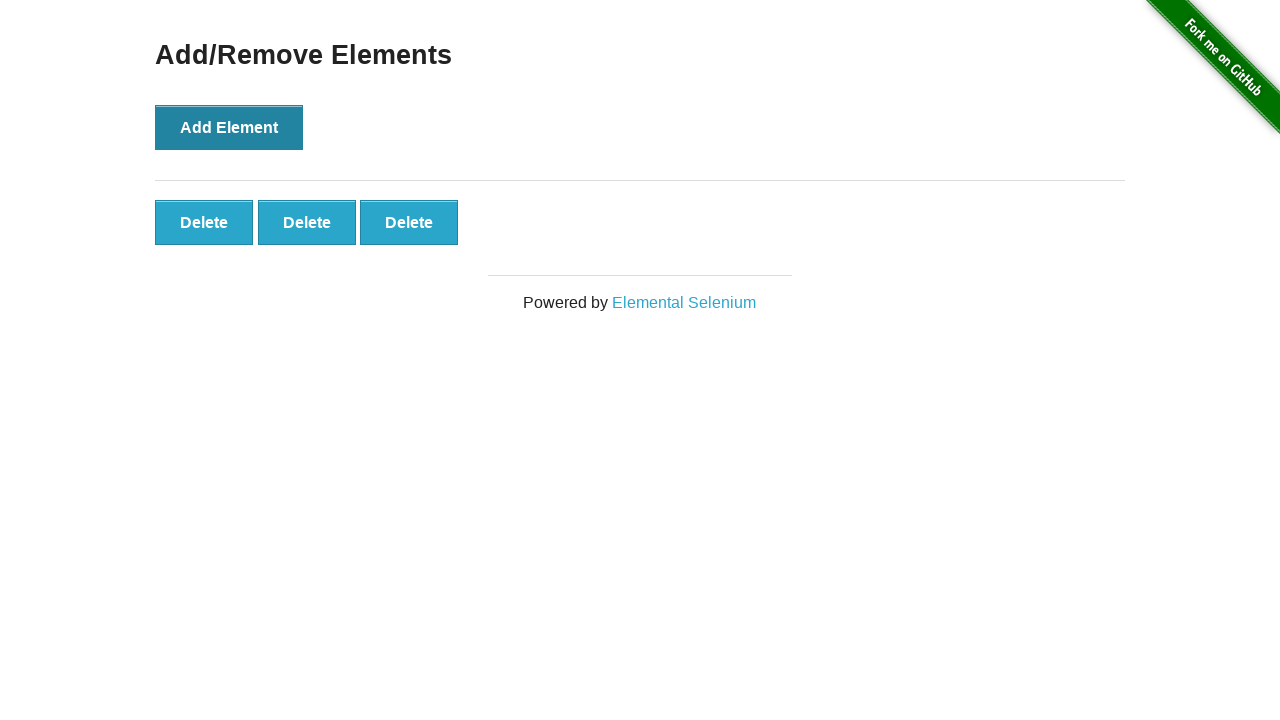

Clicked 'Add Element' button to dynamically add a delete button at (229, 127) on button >> internal:has-text="Add Element"i
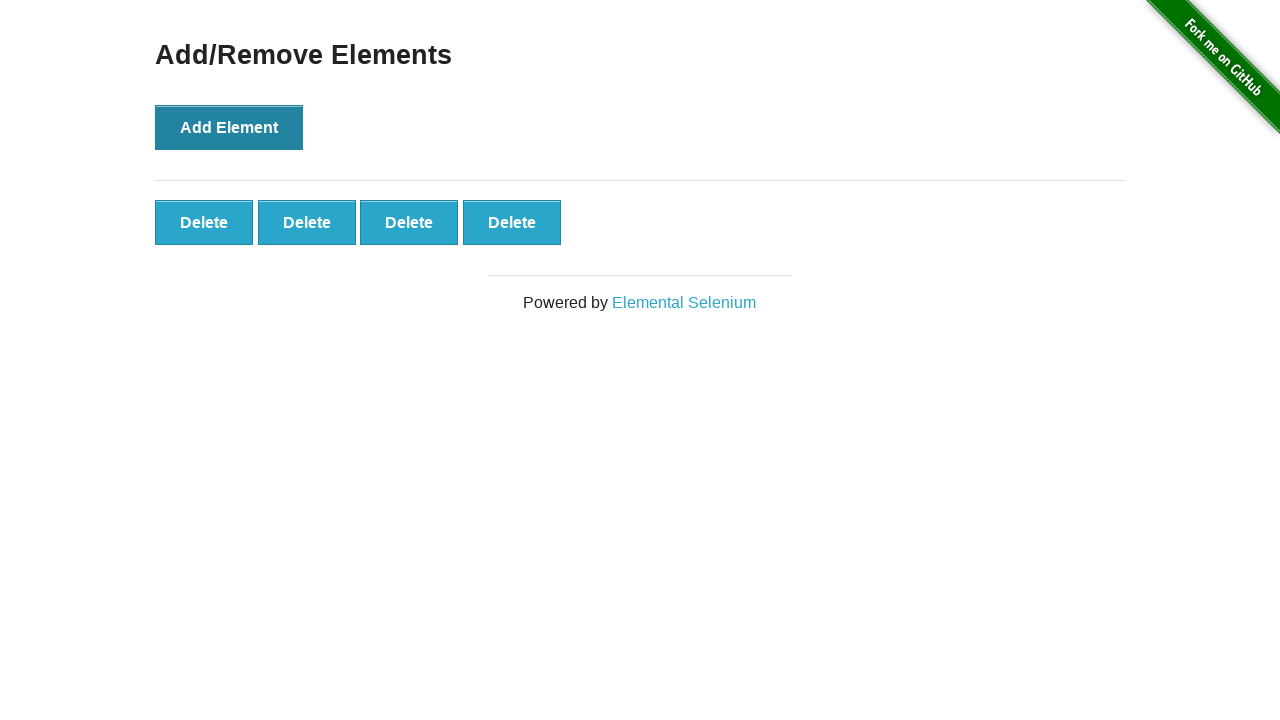

Clicked 'Add Element' button to dynamically add a delete button at (229, 127) on button >> internal:has-text="Add Element"i
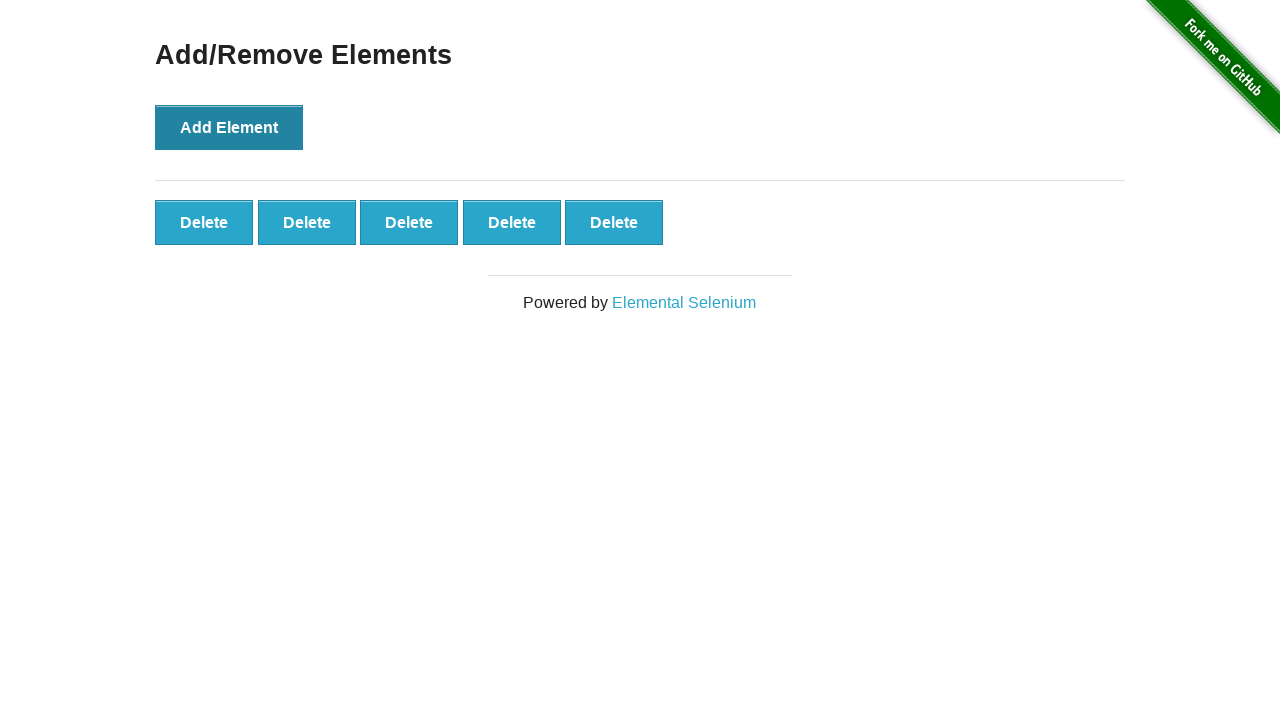

Waited for dynamically added delete buttons to appear on the page
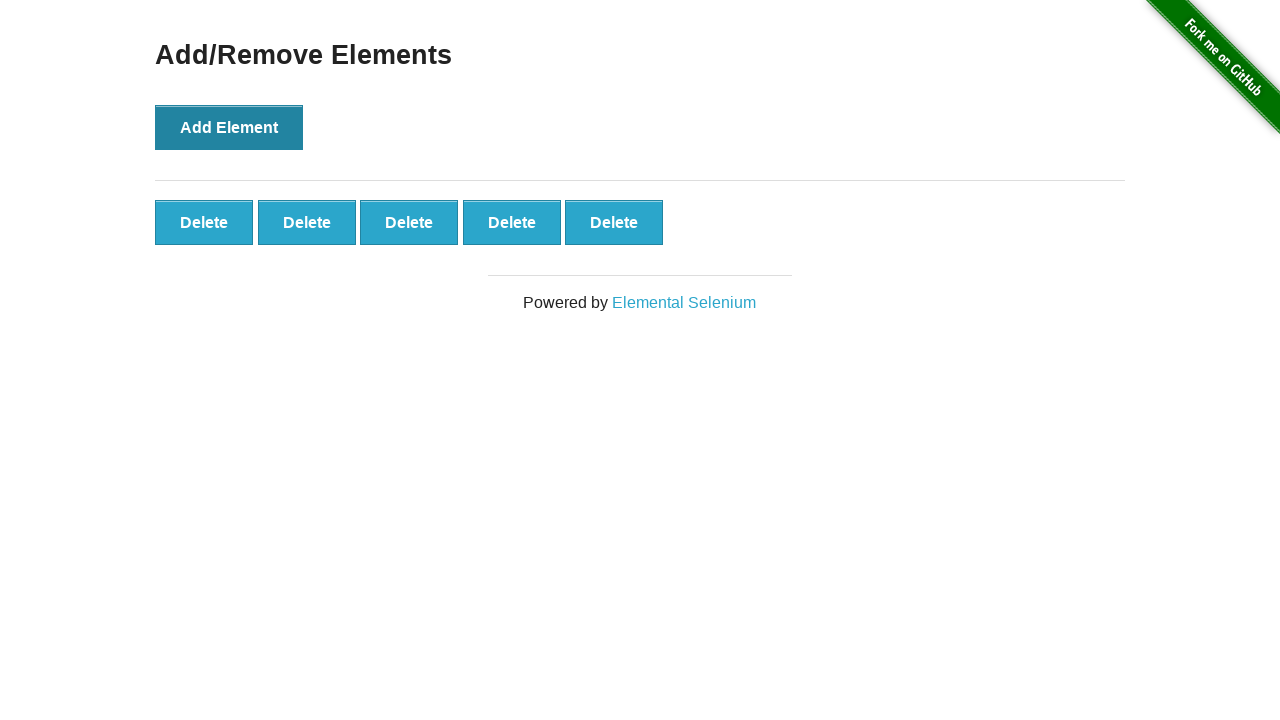

Verified that exactly 5 delete buttons were added to the page
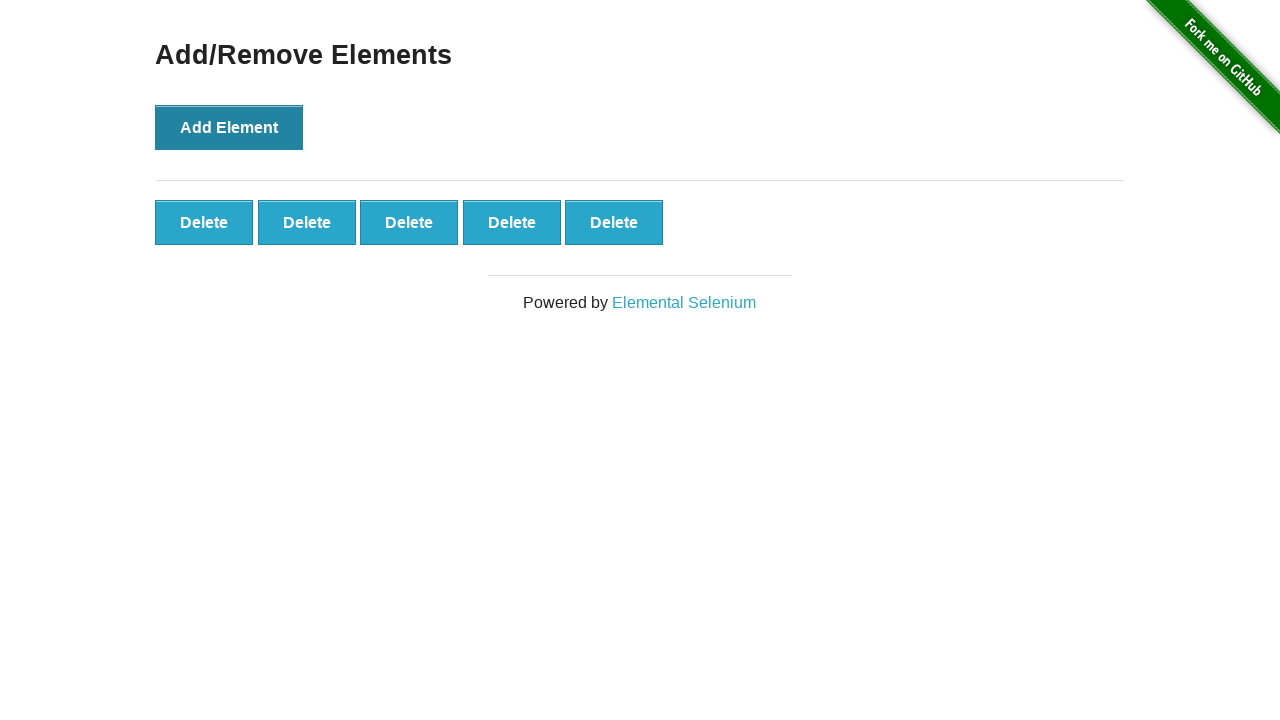

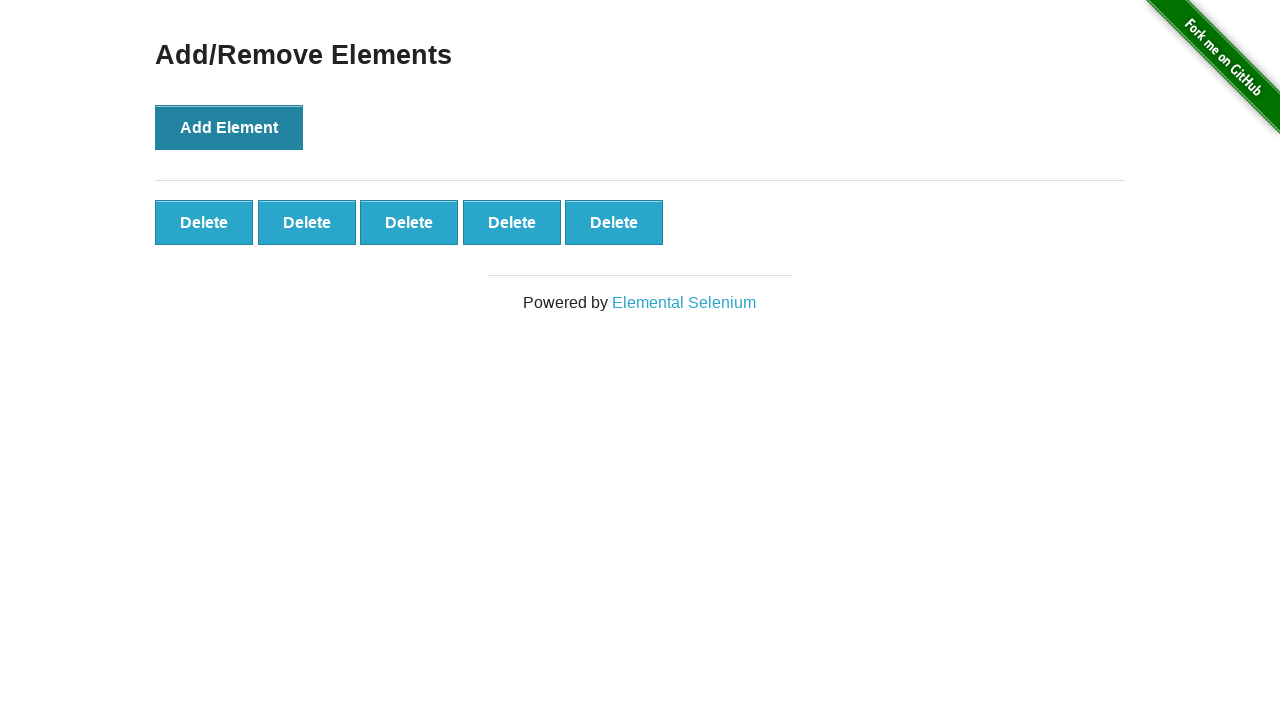